Tests dynamic loading functionality where an element is rendered after clicking start button

Starting URL: http://the-internet.herokuapp.com/dynamic_loading/2

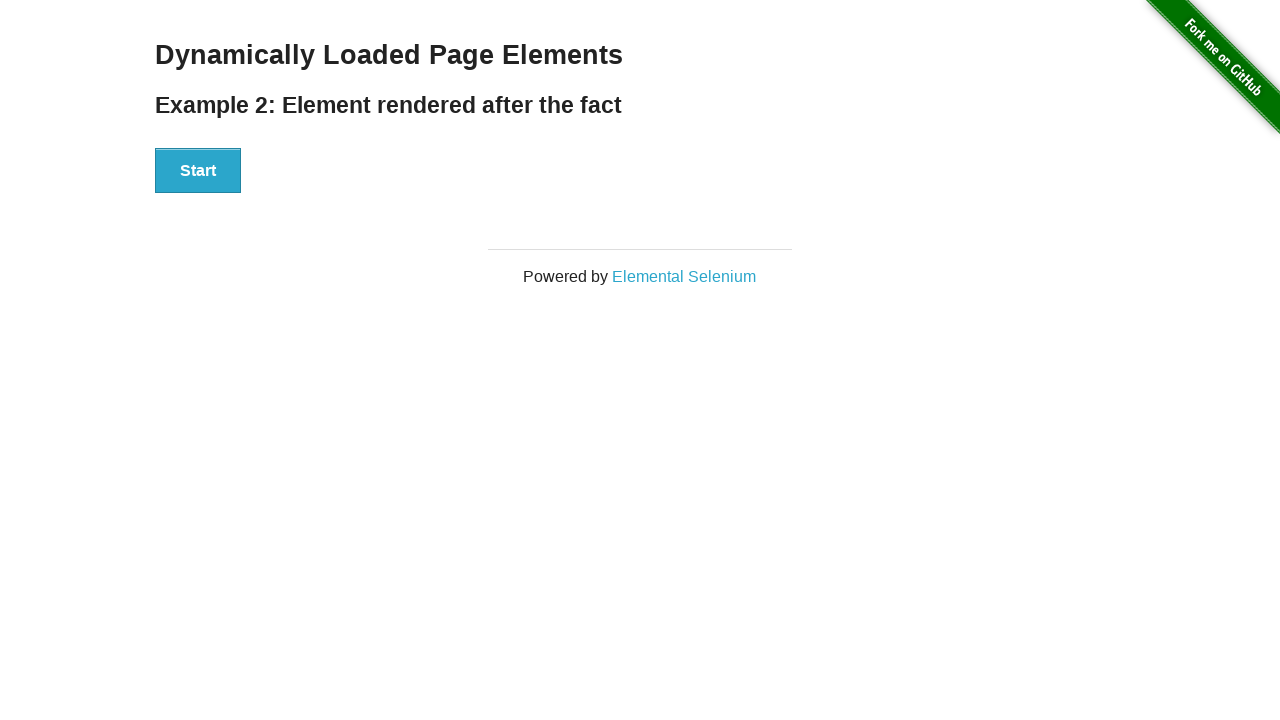

Clicked Start button to initiate dynamic loading at (198, 171) on button:has-text('Start')
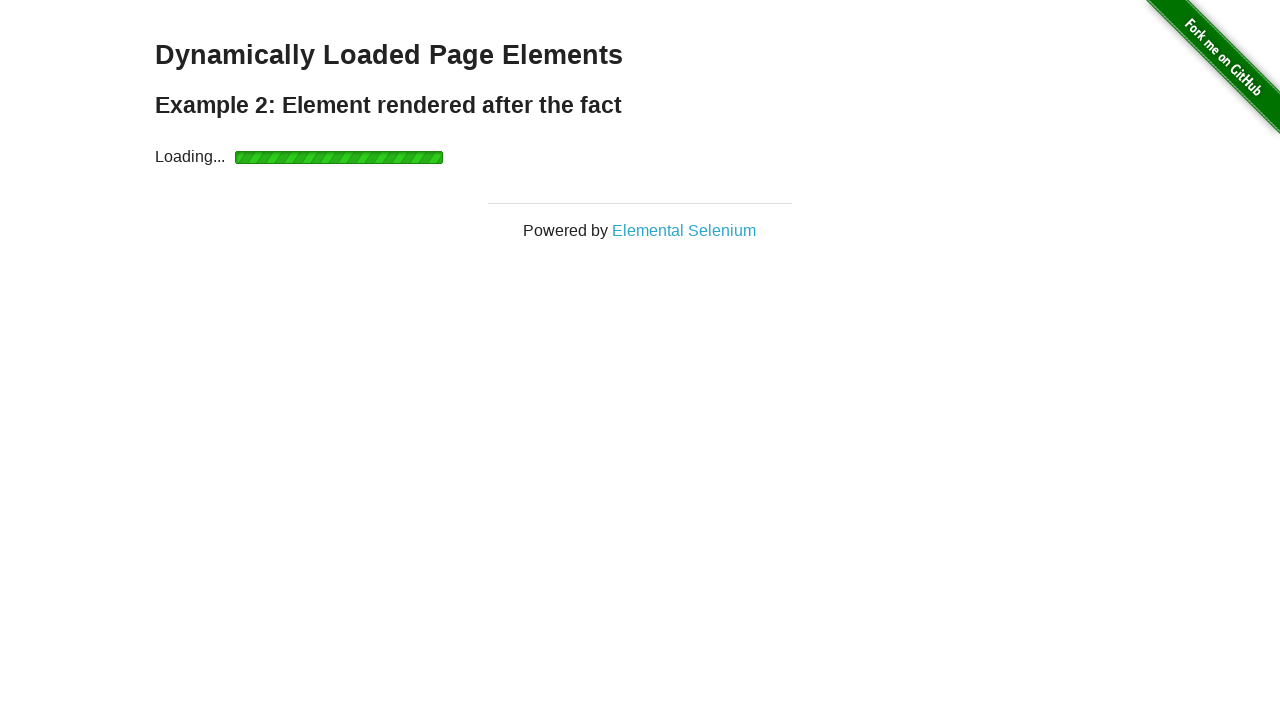

Element with id 'finish' appeared after loading completed
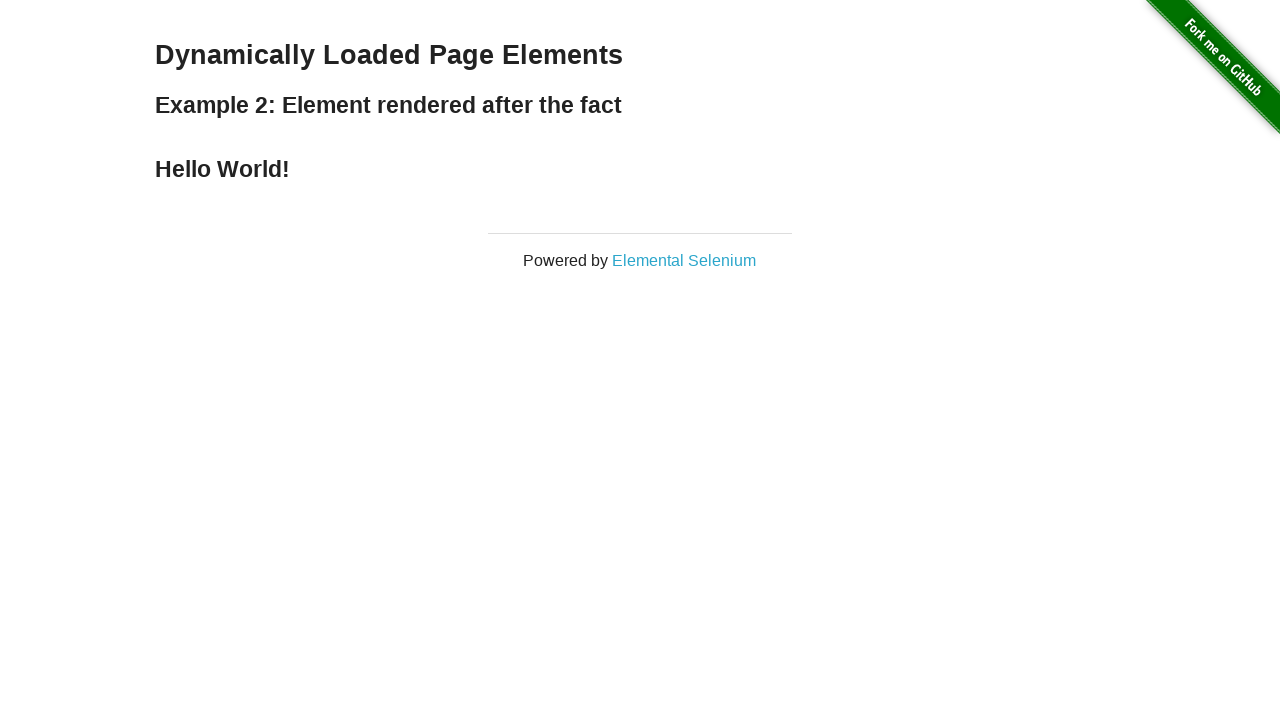

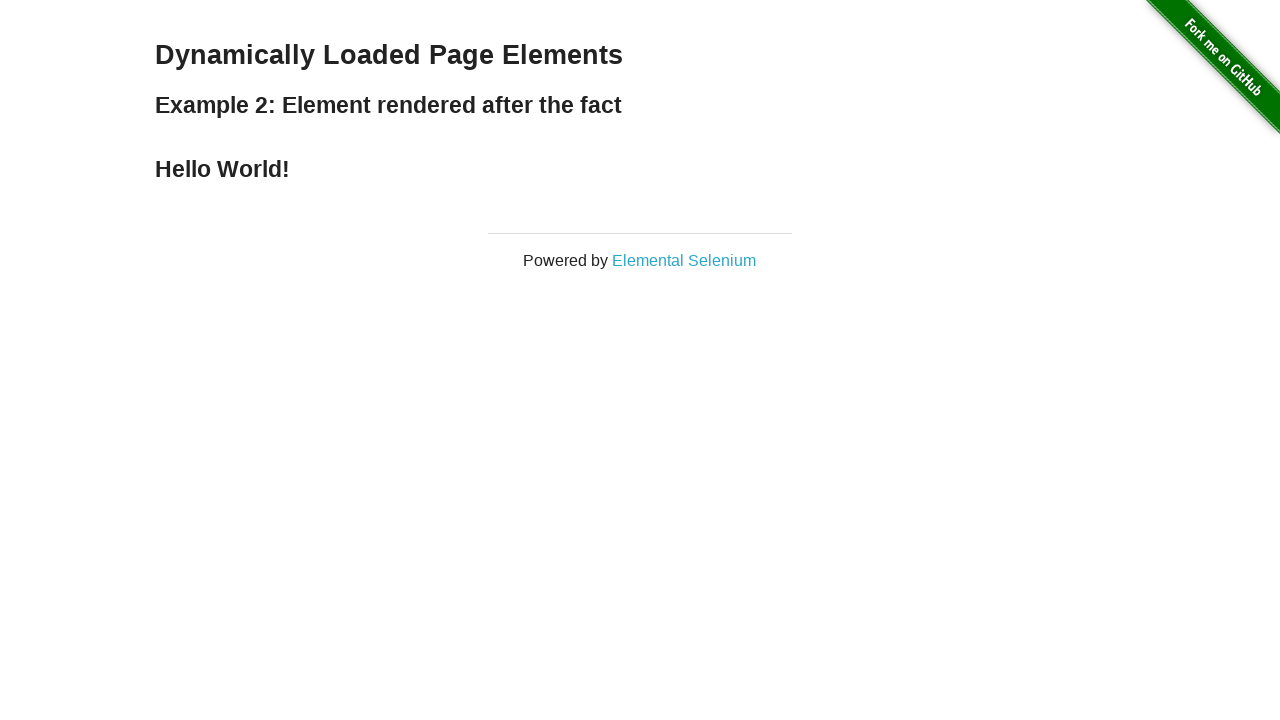